Tests dropdown selection using keyboard input by typing 'Alabama' to select the state

Starting URL: https://testcenter.techproeducation.com/index.php?page=dropdown

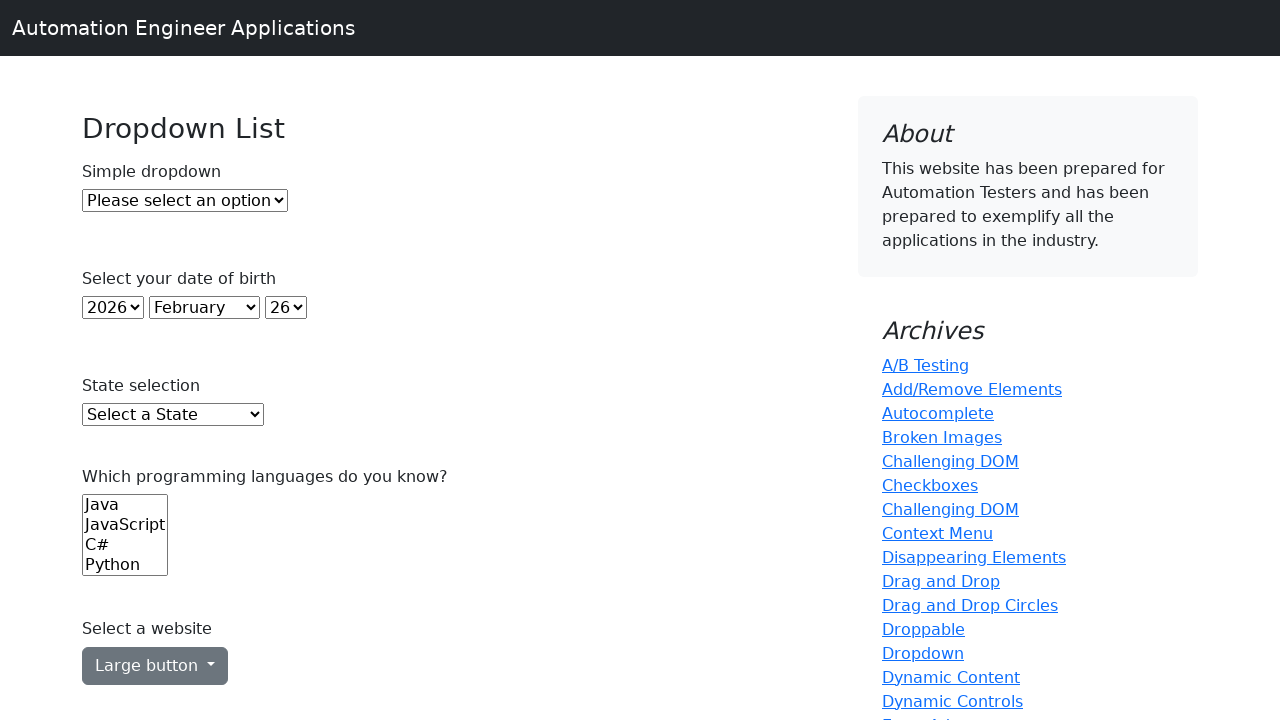

Navigated to dropdown test page
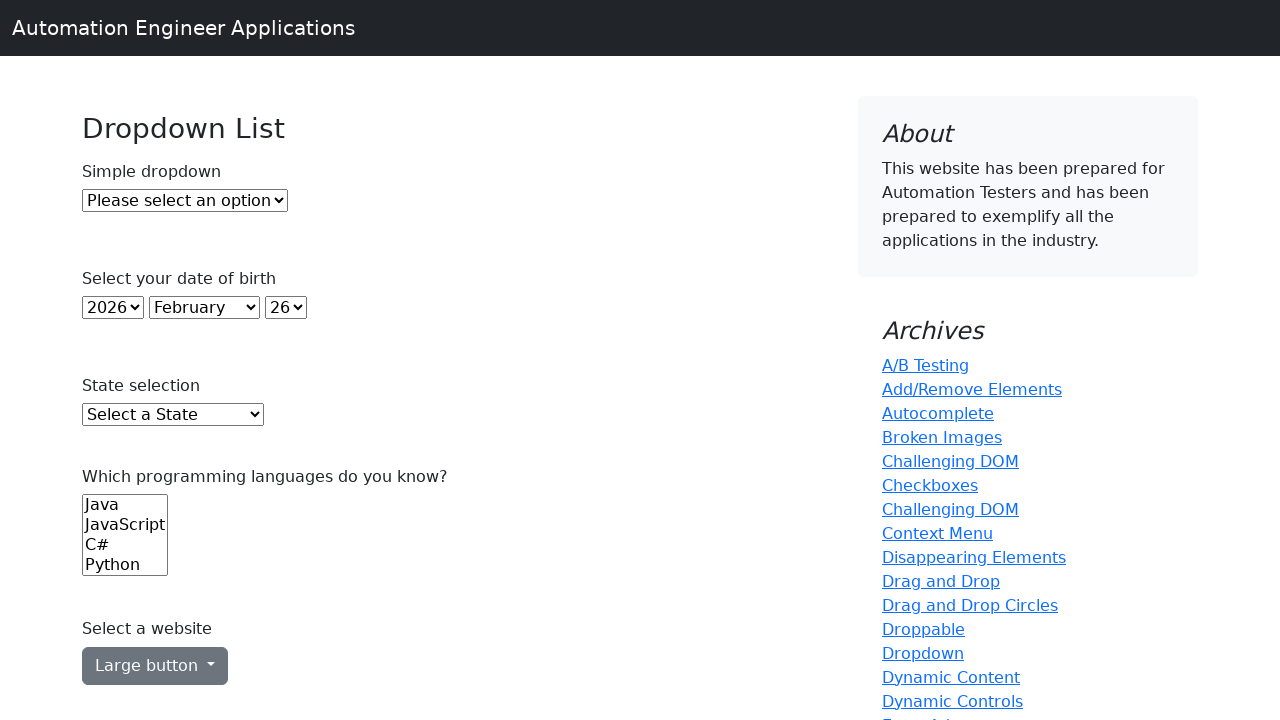

Located state dropdown element
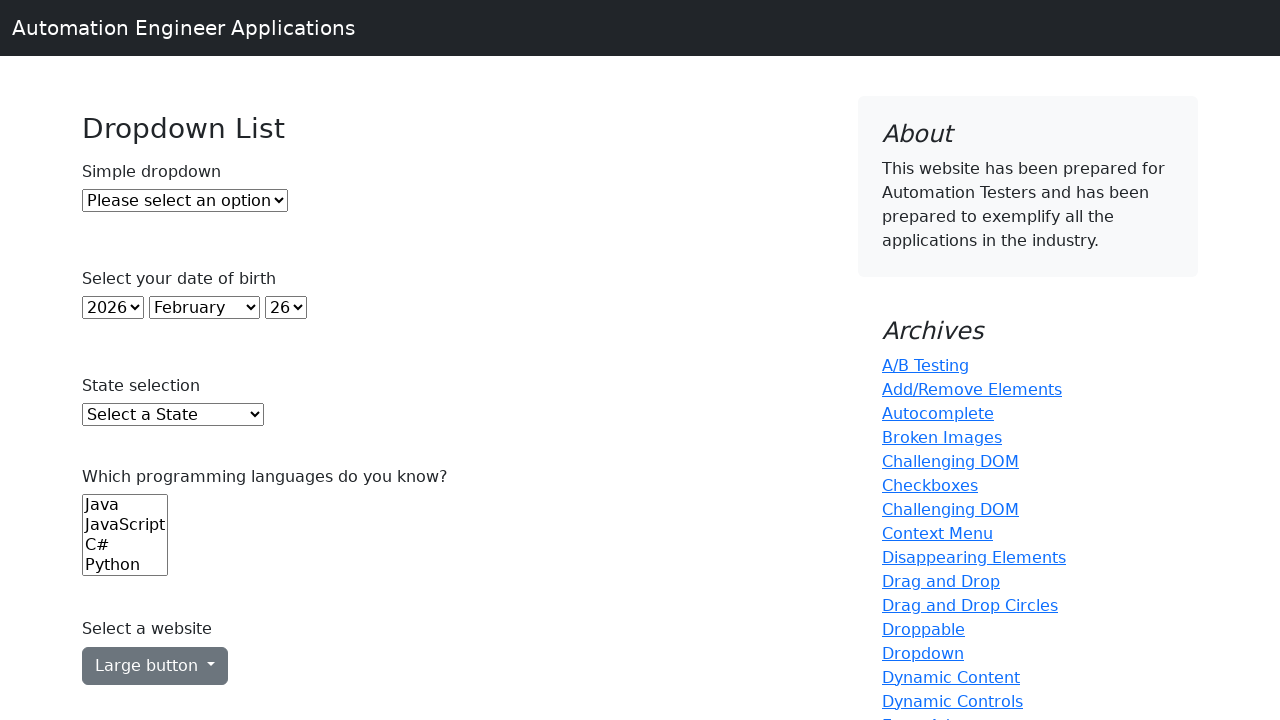

Selected 'Alabama' from state dropdown using keyboard input on select#state
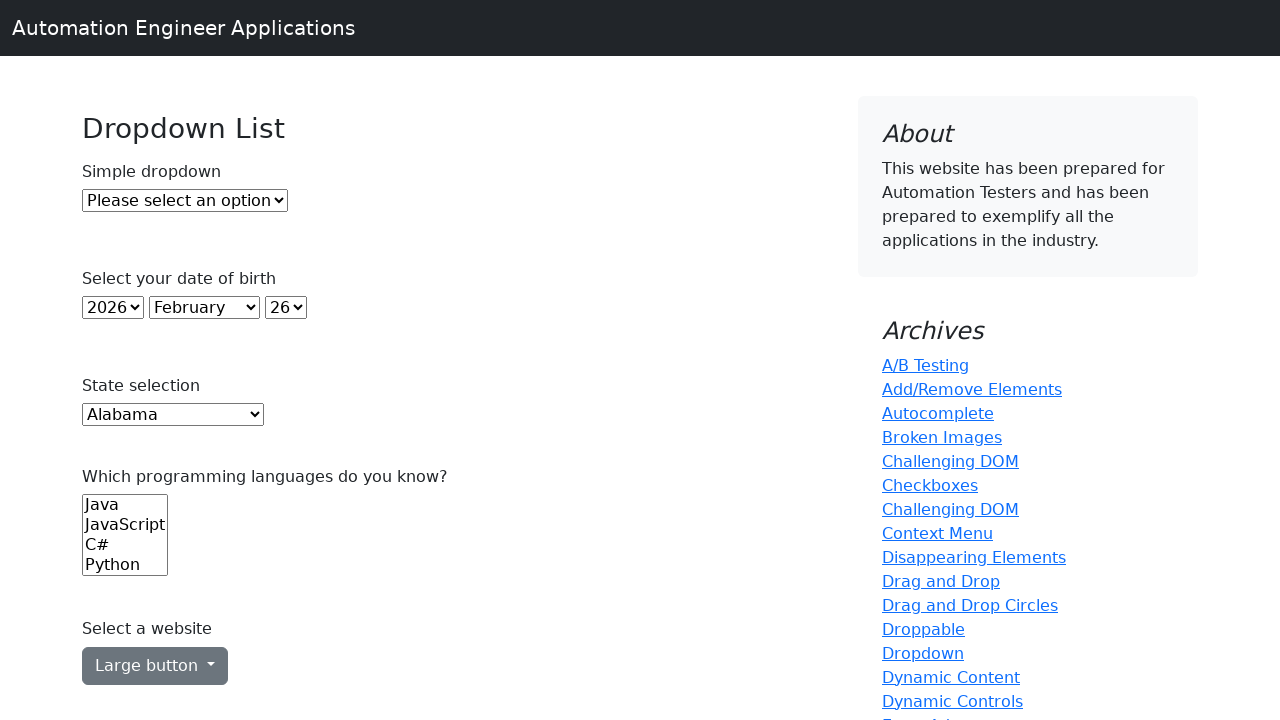

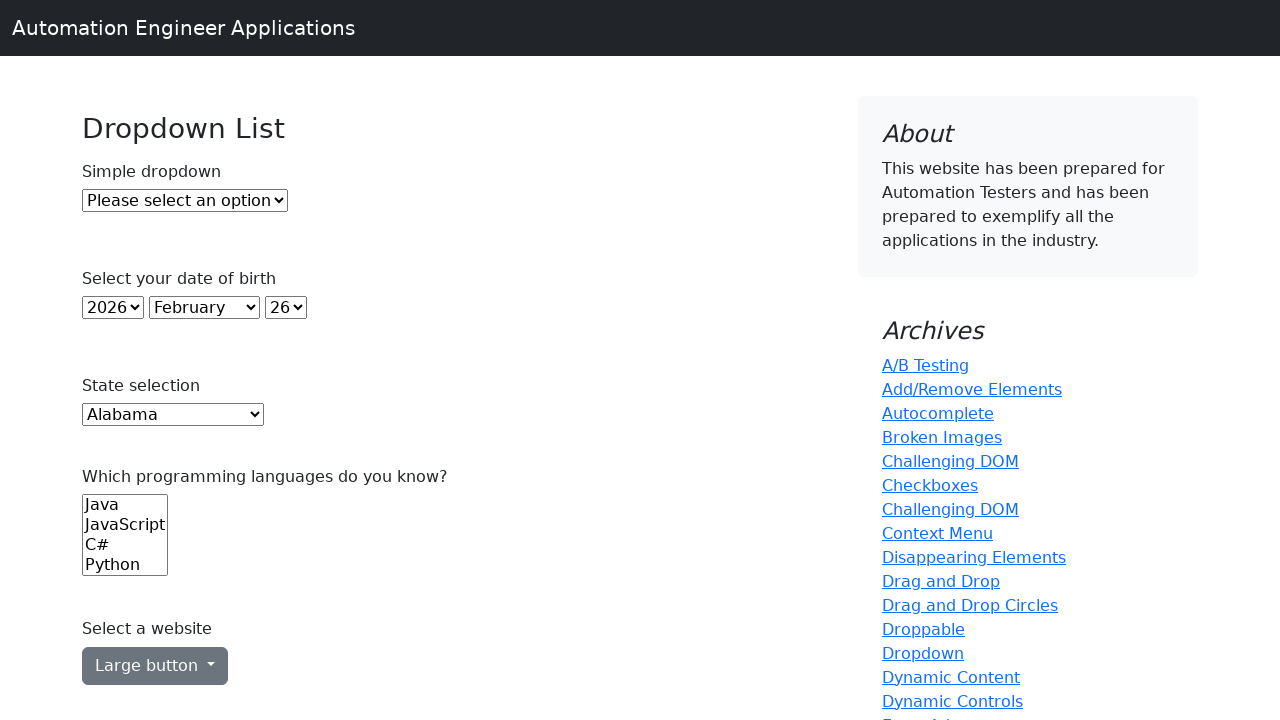